Solves a math captcha by extracting a value from an element attribute, calculating the result, and submitting a form with checkboxes

Starting URL: http://suninjuly.github.io/get_attribute.html

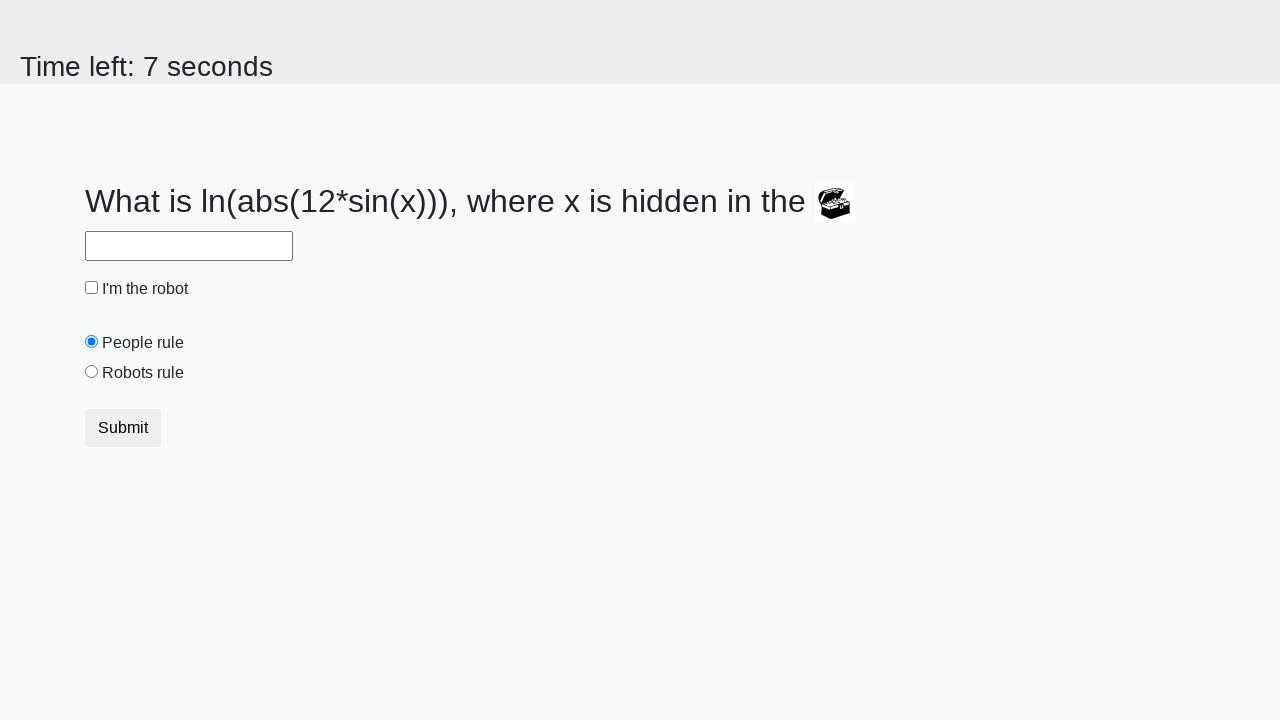

Extracted valuex attribute from treasure element
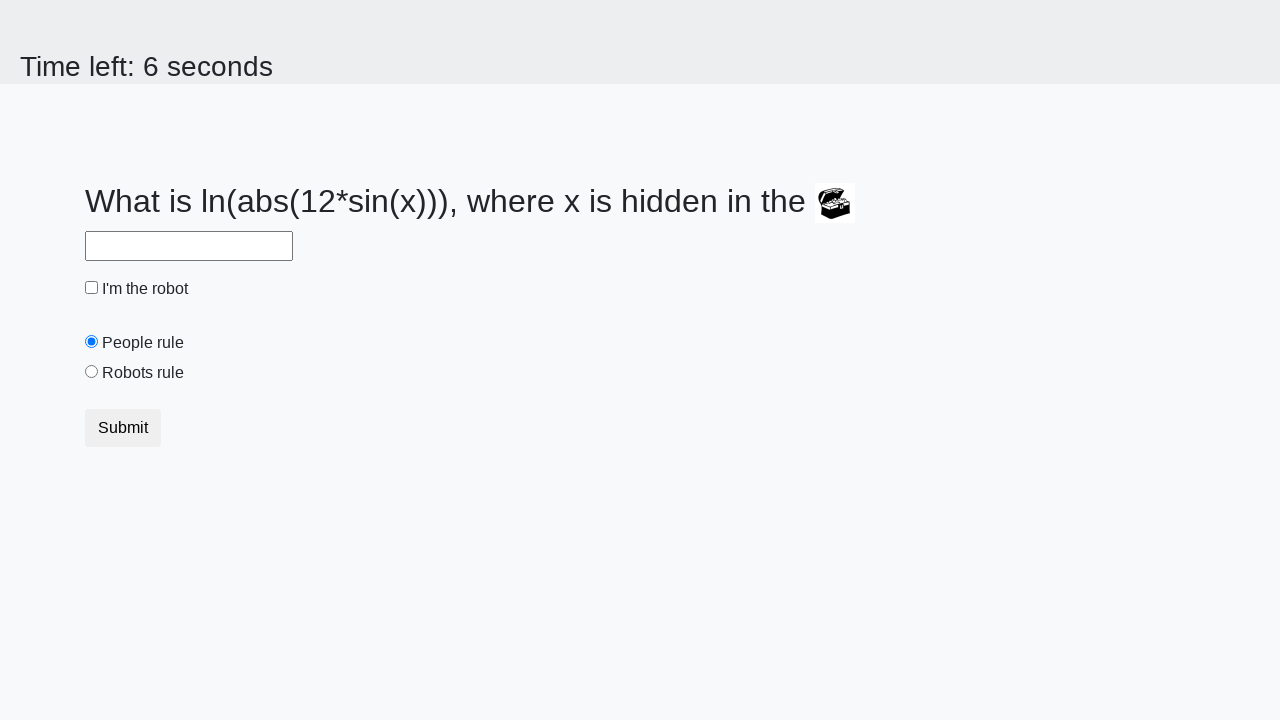

Filled answer field with calculated math result on #answer
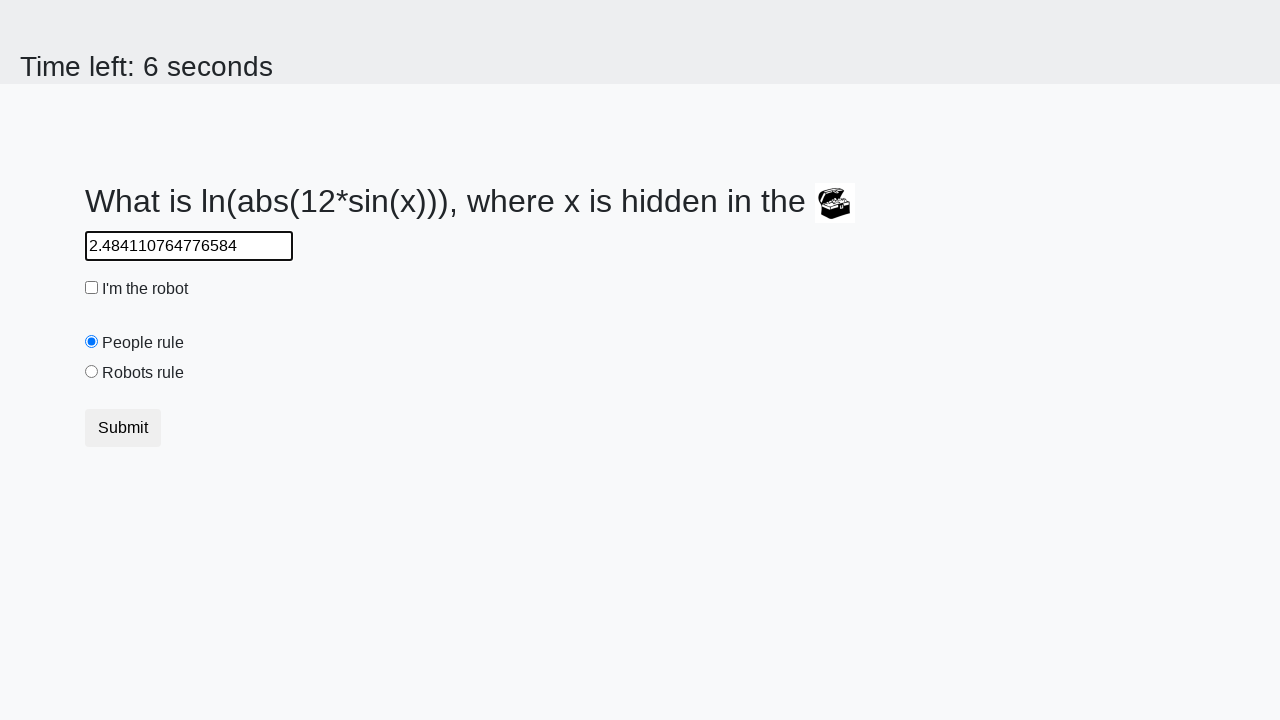

Clicked robot checkbox at (92, 288) on #robotCheckbox
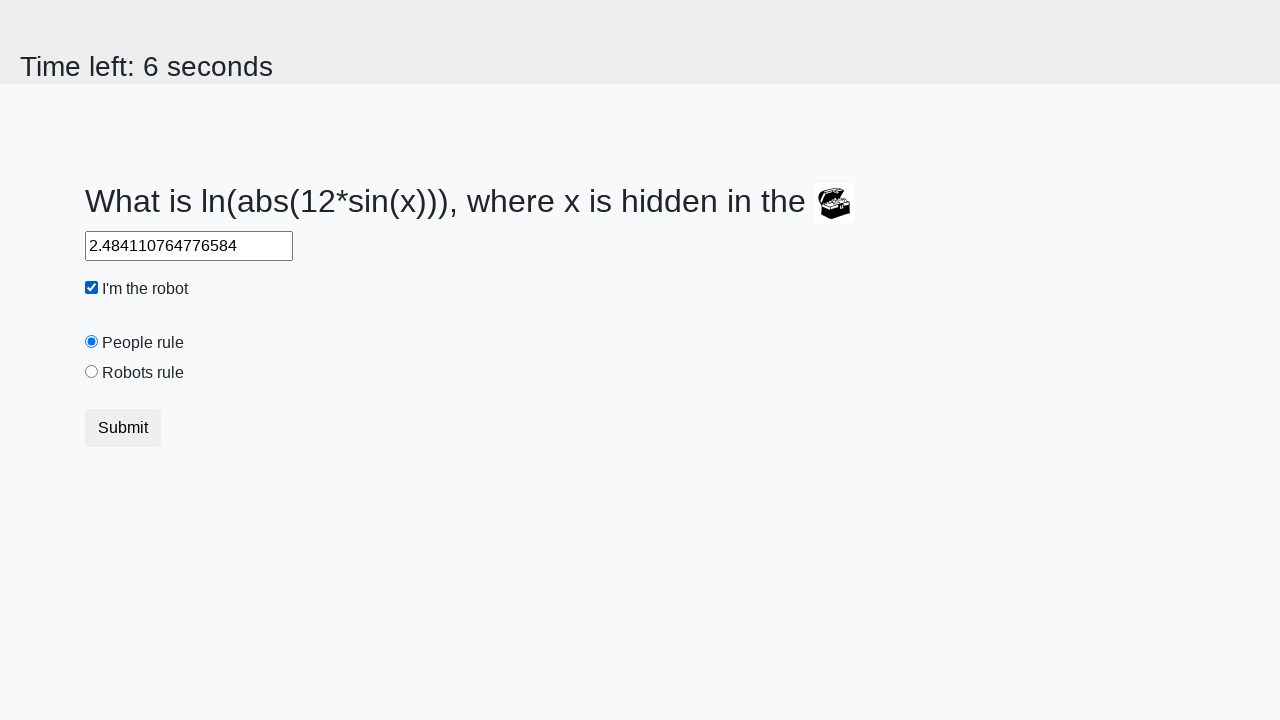

Clicked robots rule radio button at (92, 372) on #robotsRule
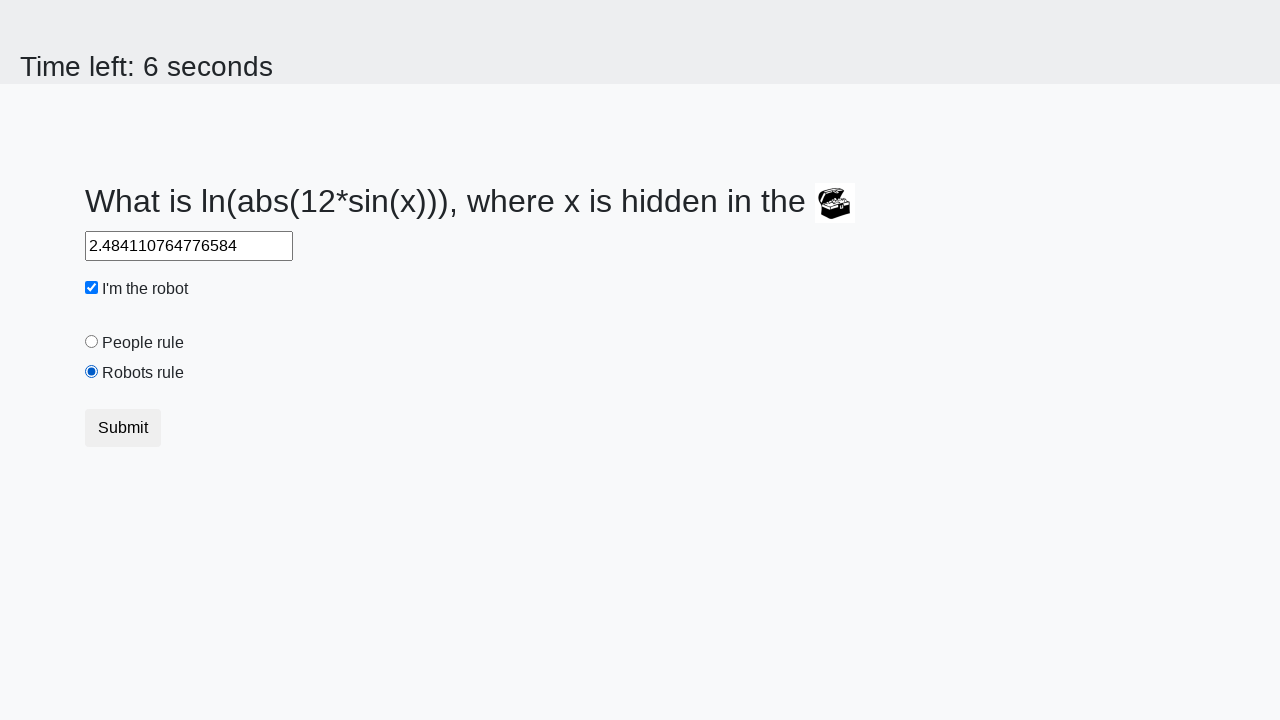

Submitted form with calculated answer and selected checkboxes at (123, 428) on [type='submit']
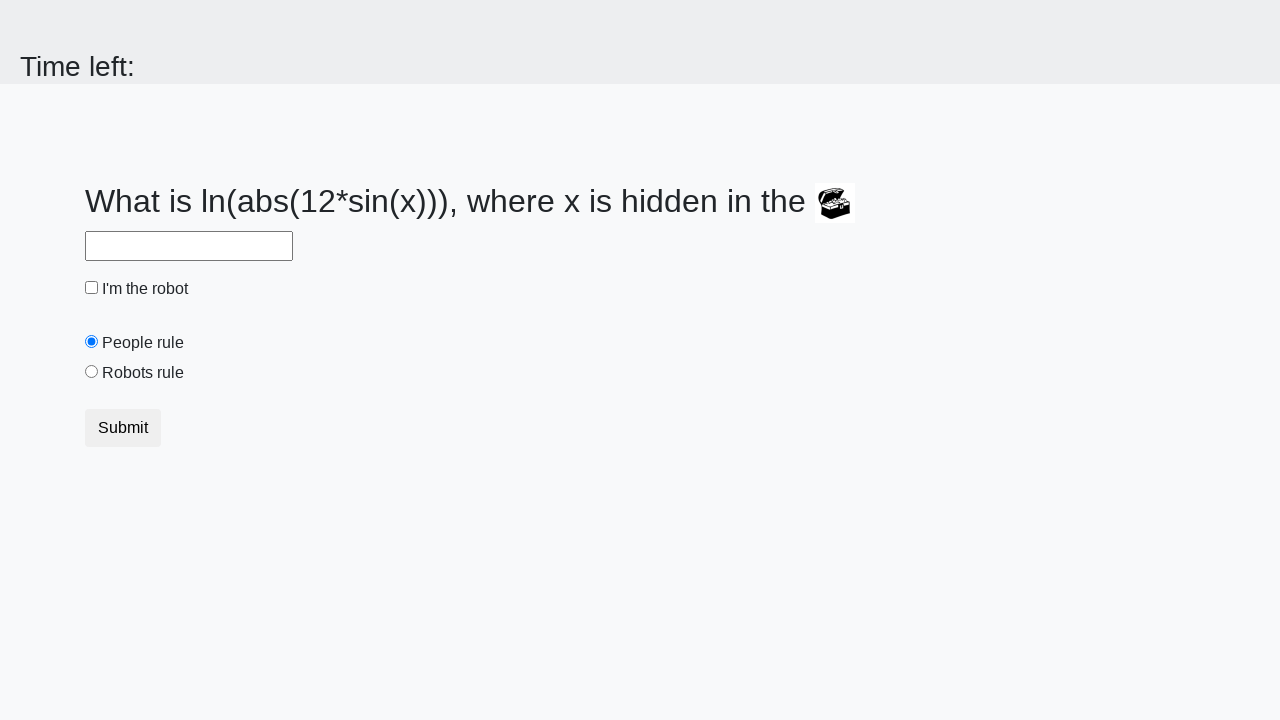

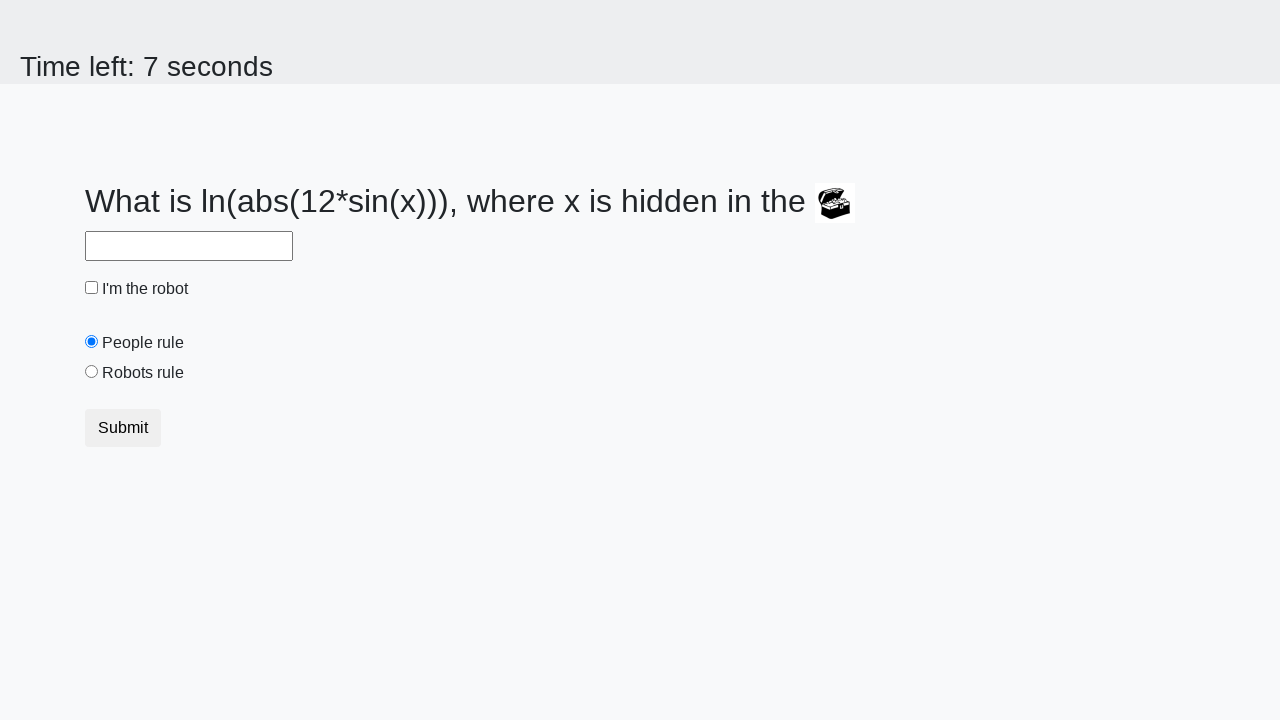